Tests a verification flow by clicking a verify button and checking that a success message is displayed on a GitHub Pages test site.

Starting URL: https://suninjuly.github.io/wait2.html

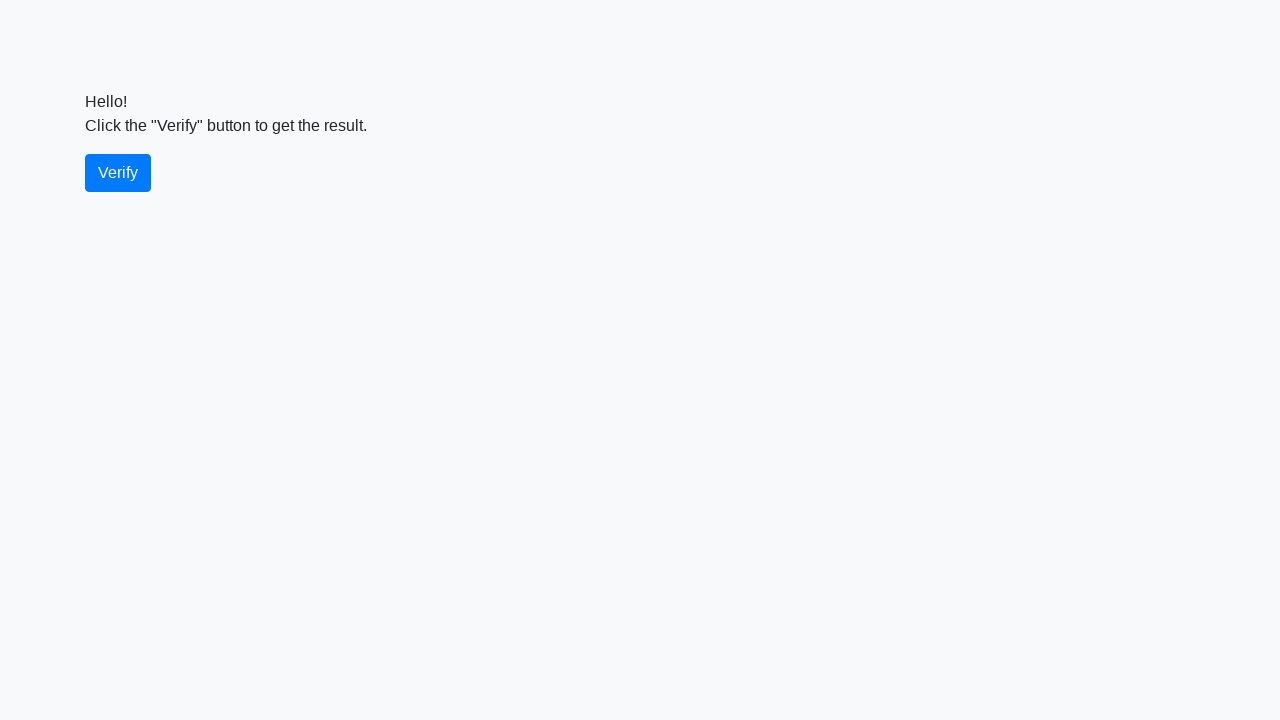

Clicked verify button at (118, 173) on #verify
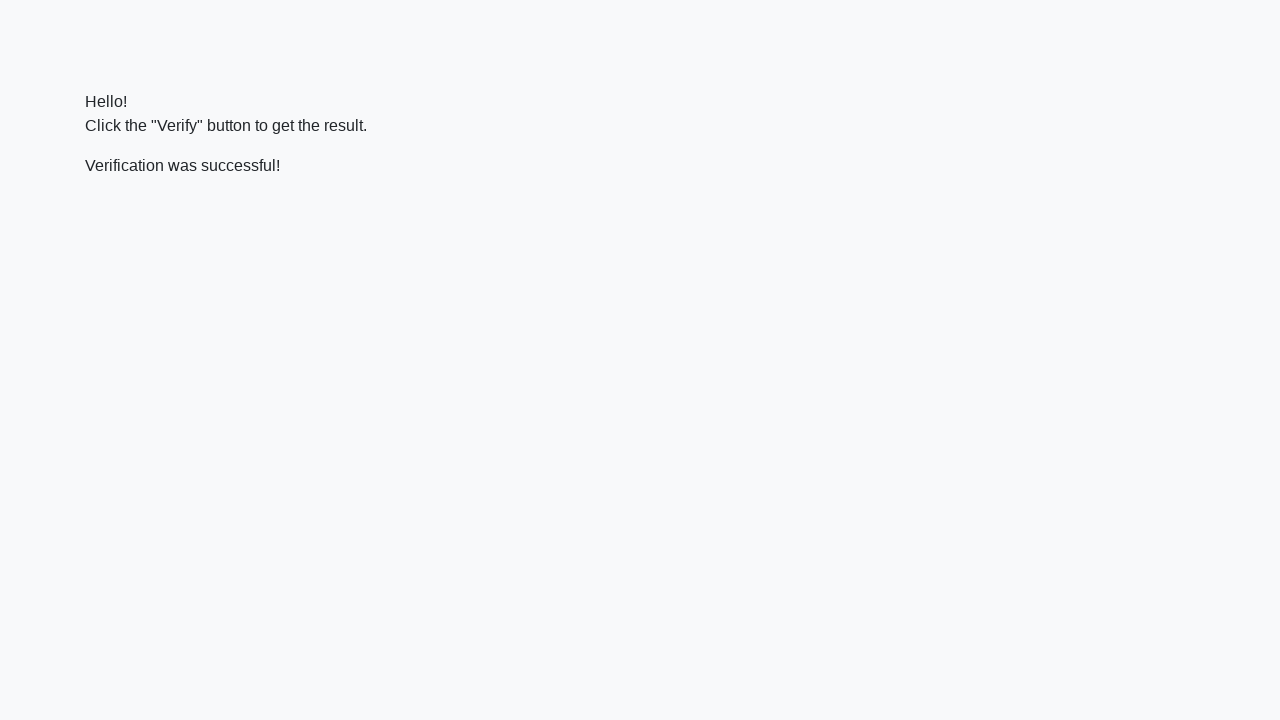

Success message element loaded and is visible
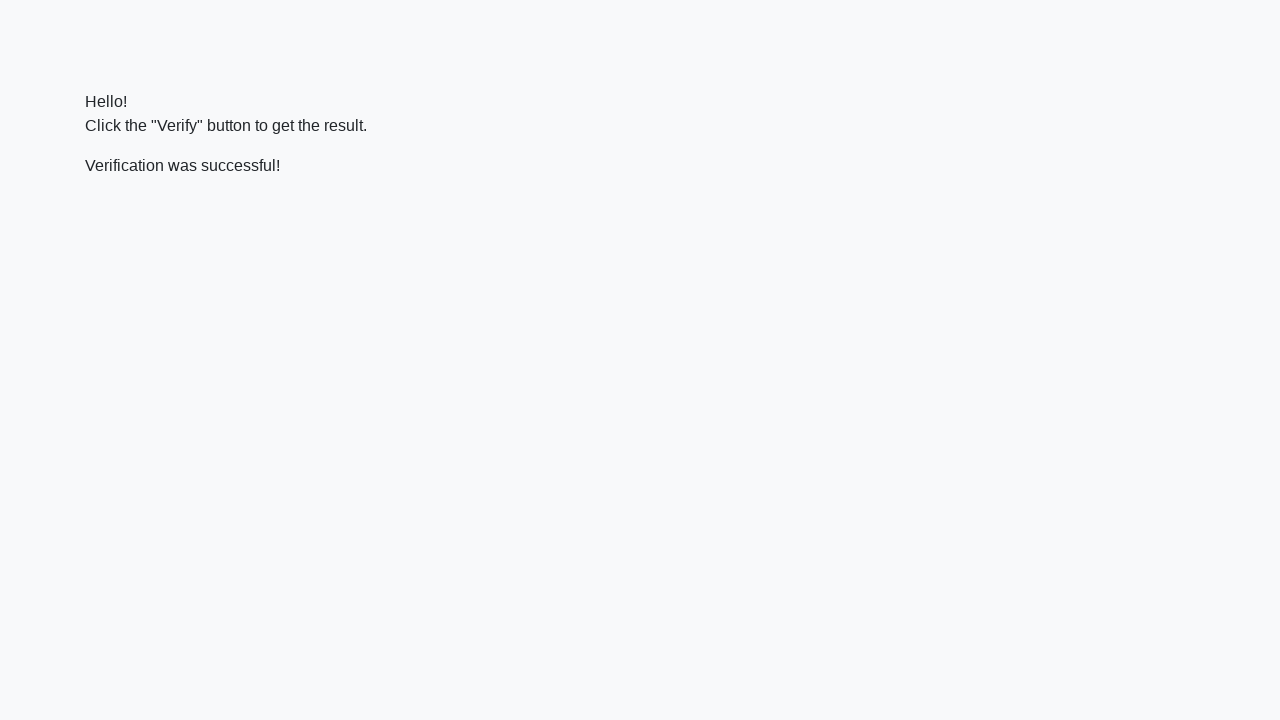

Verified success message contains 'successful' text
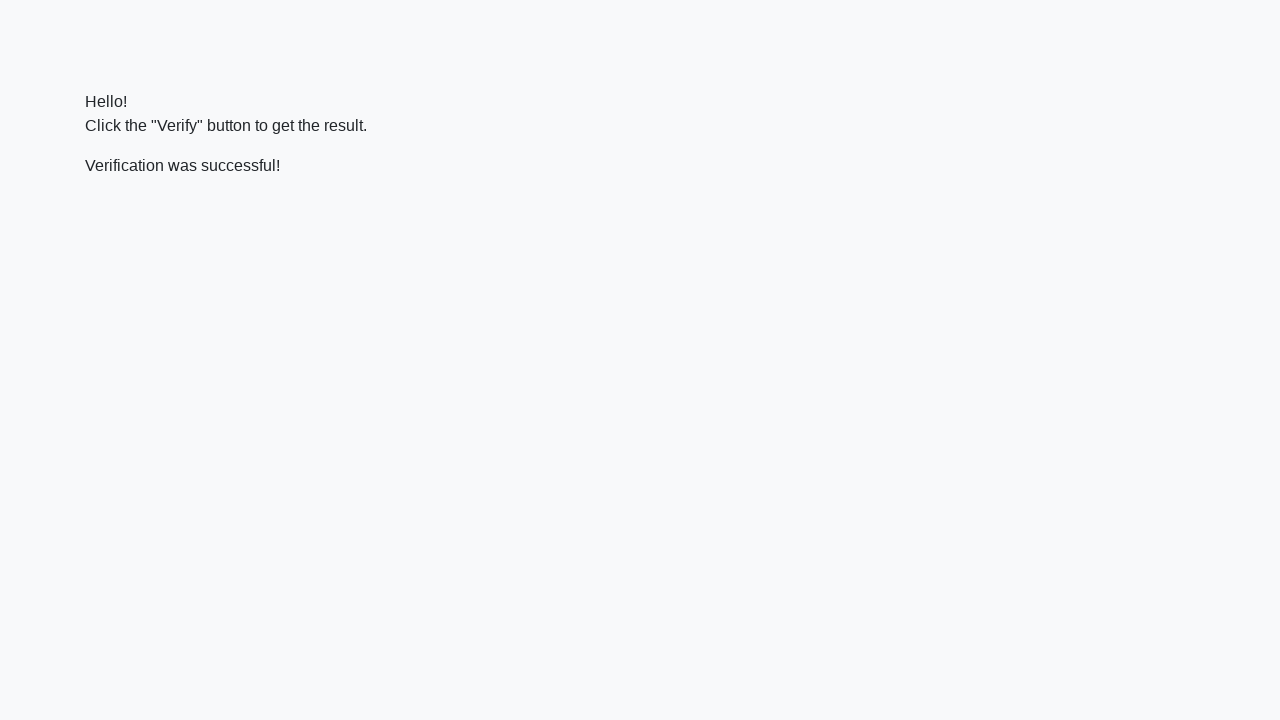

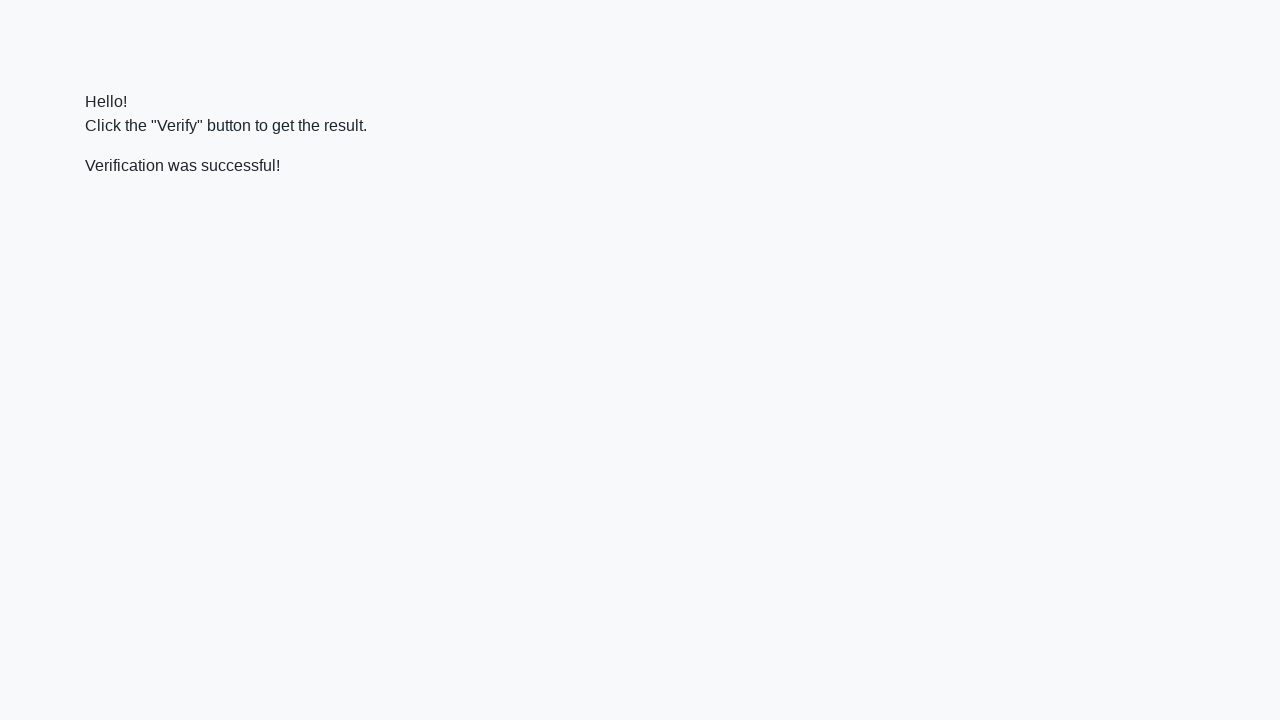